Tests sending a TAB key press using keyboard actions and verifies the page displays the correct key press result.

Starting URL: http://the-internet.herokuapp.com/key_presses

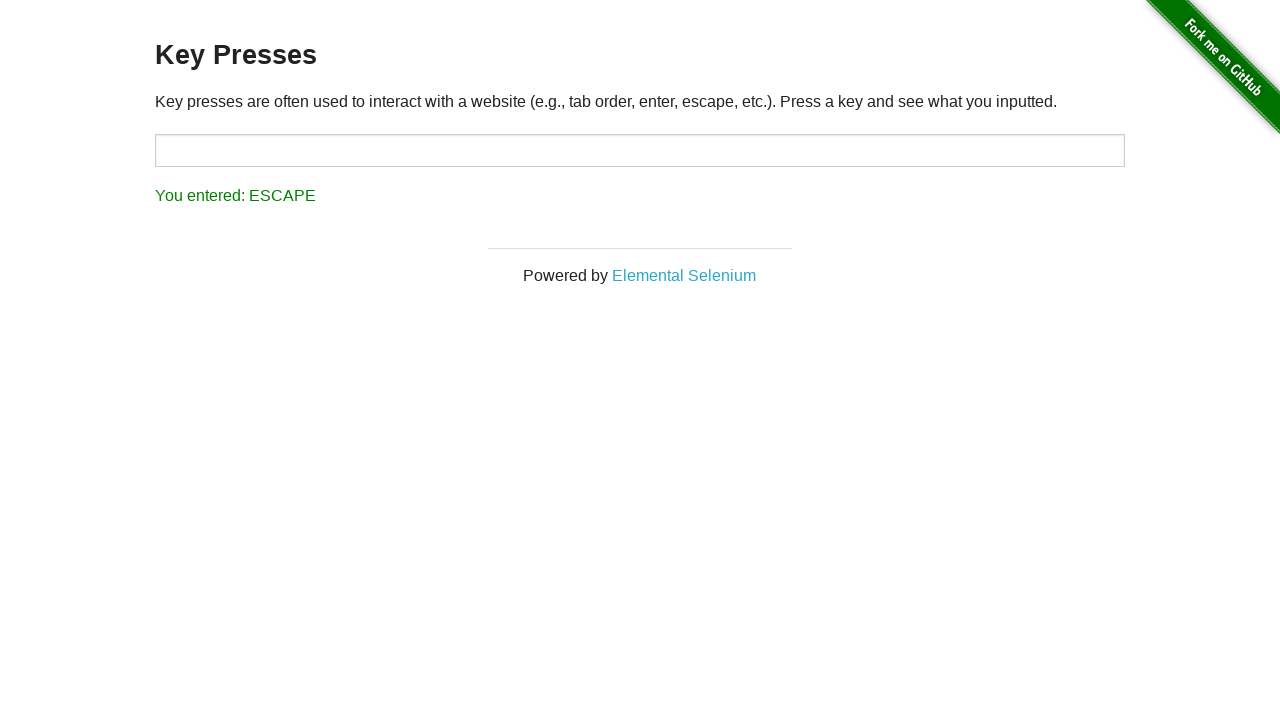

Pressed TAB key on the page
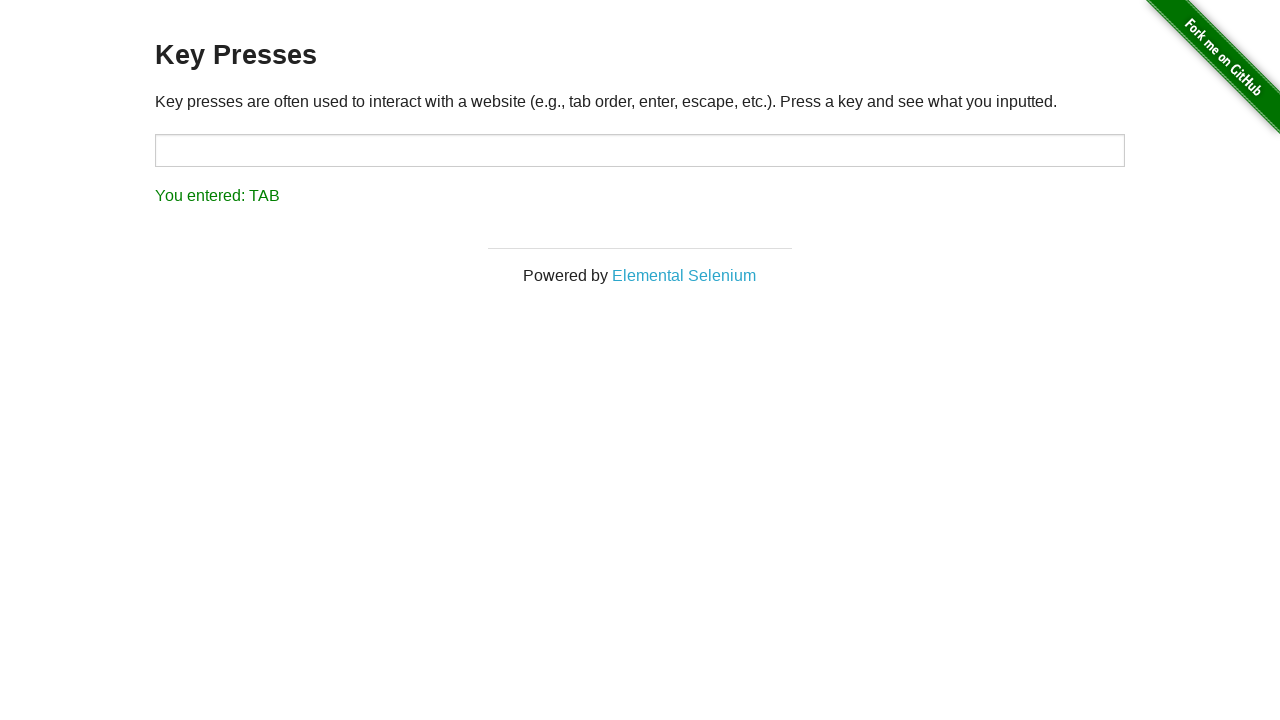

Result element loaded after TAB key press
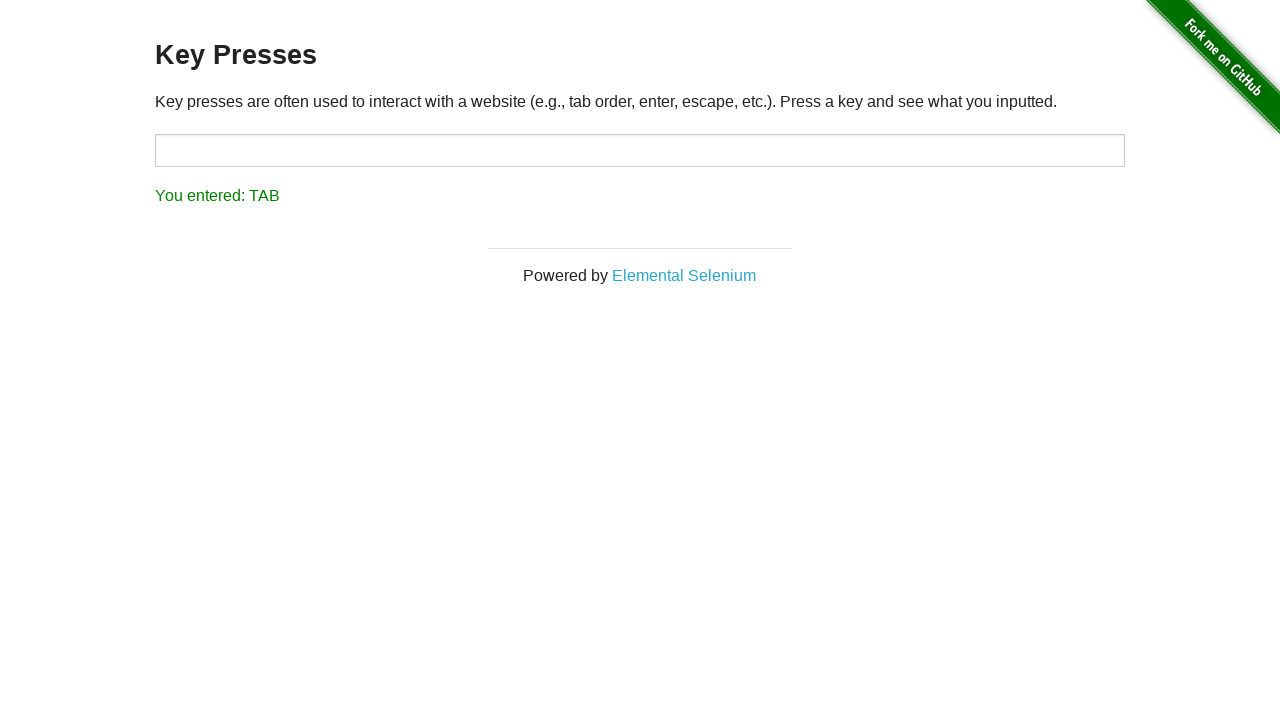

Retrieved result text content
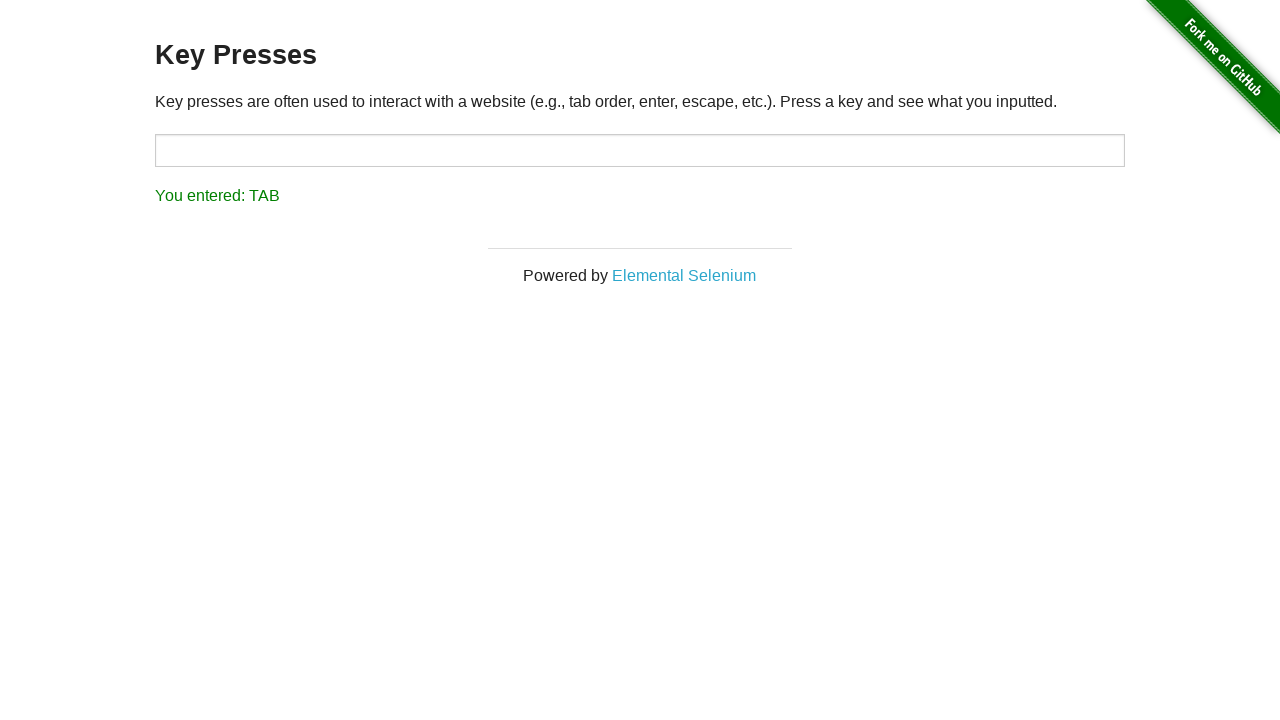

Verified result text equals 'You entered: TAB'
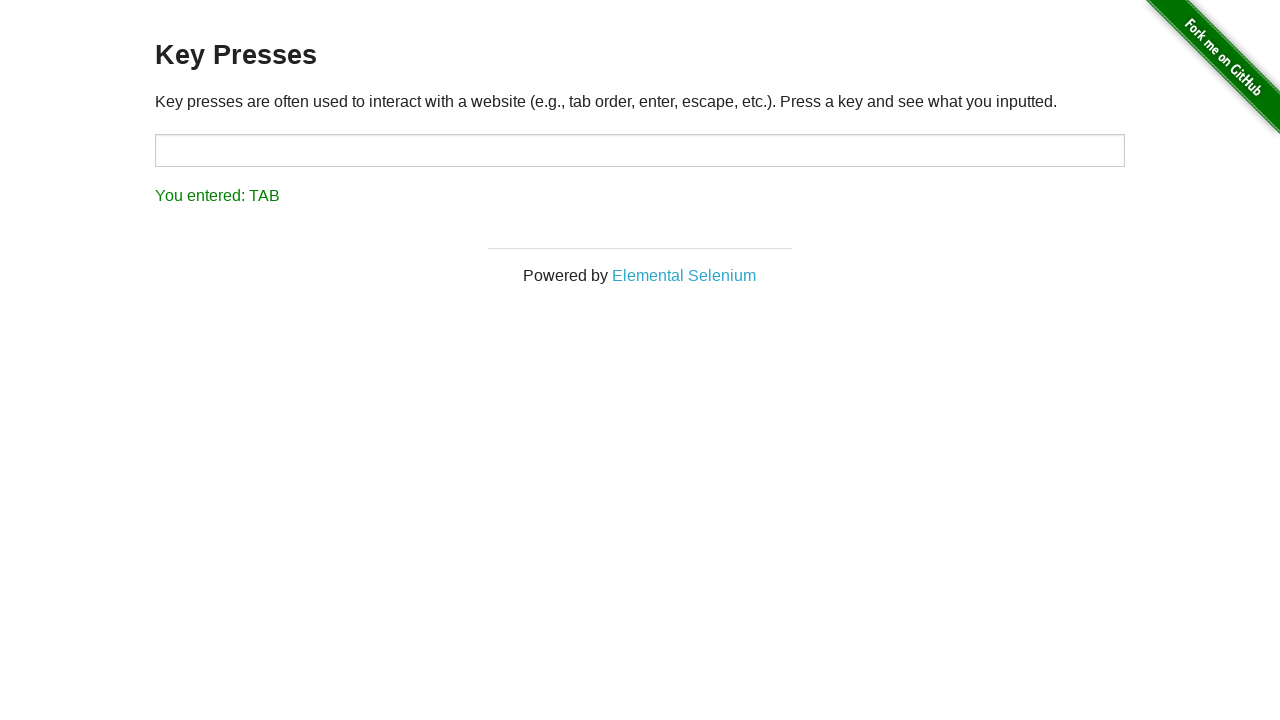

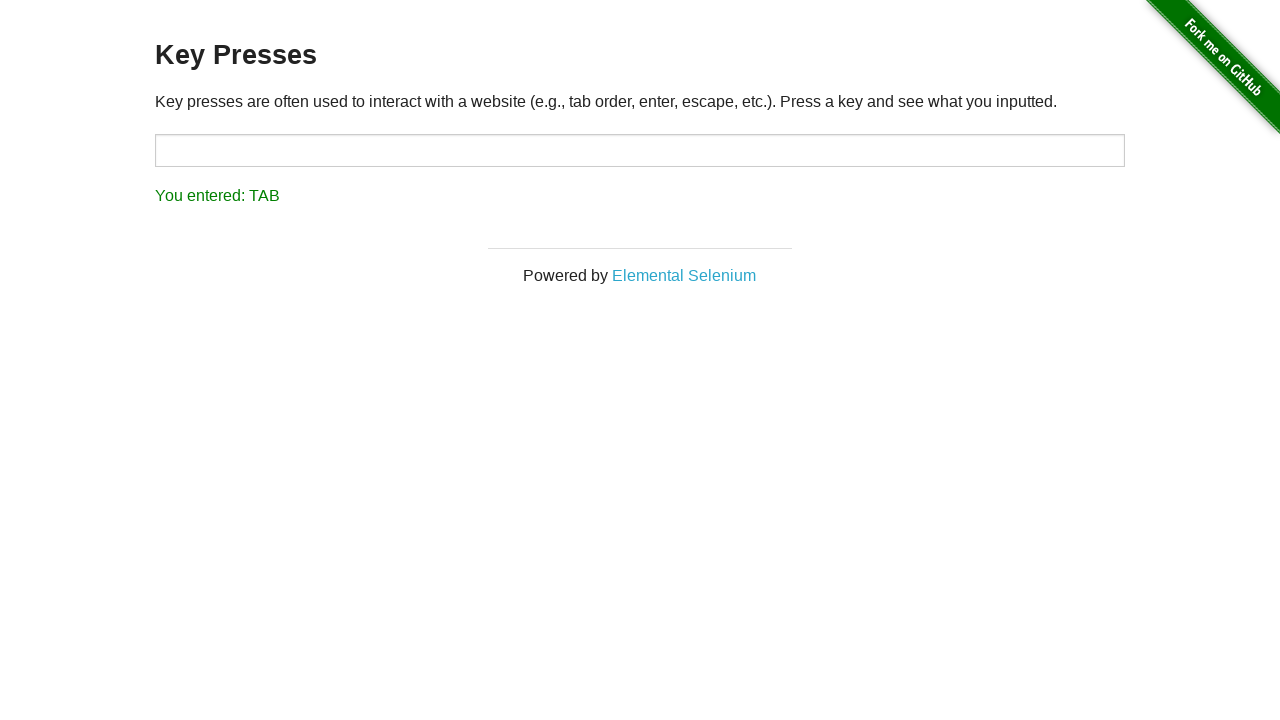